Tests filling out the first name field in a JotForm by locating an input element by class name and entering text

Starting URL: https://form.jotform.com/232258017946157

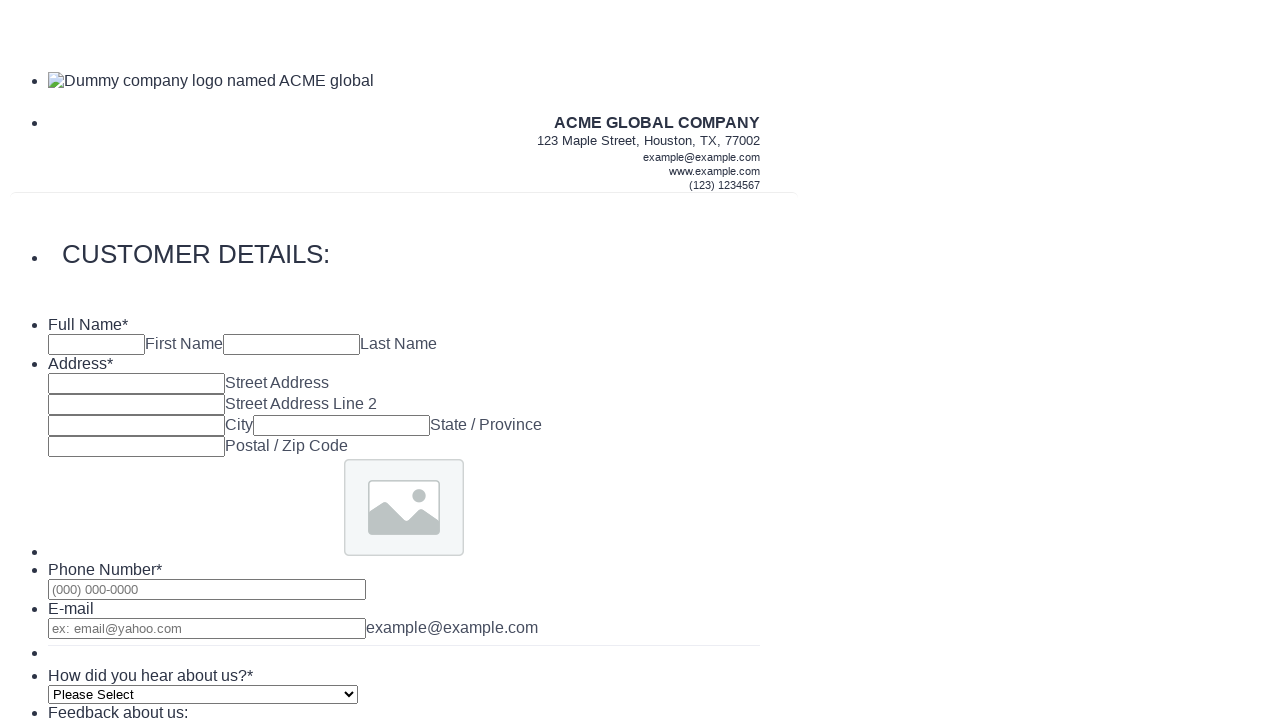

Waited for form-textbox element to load on JotForm
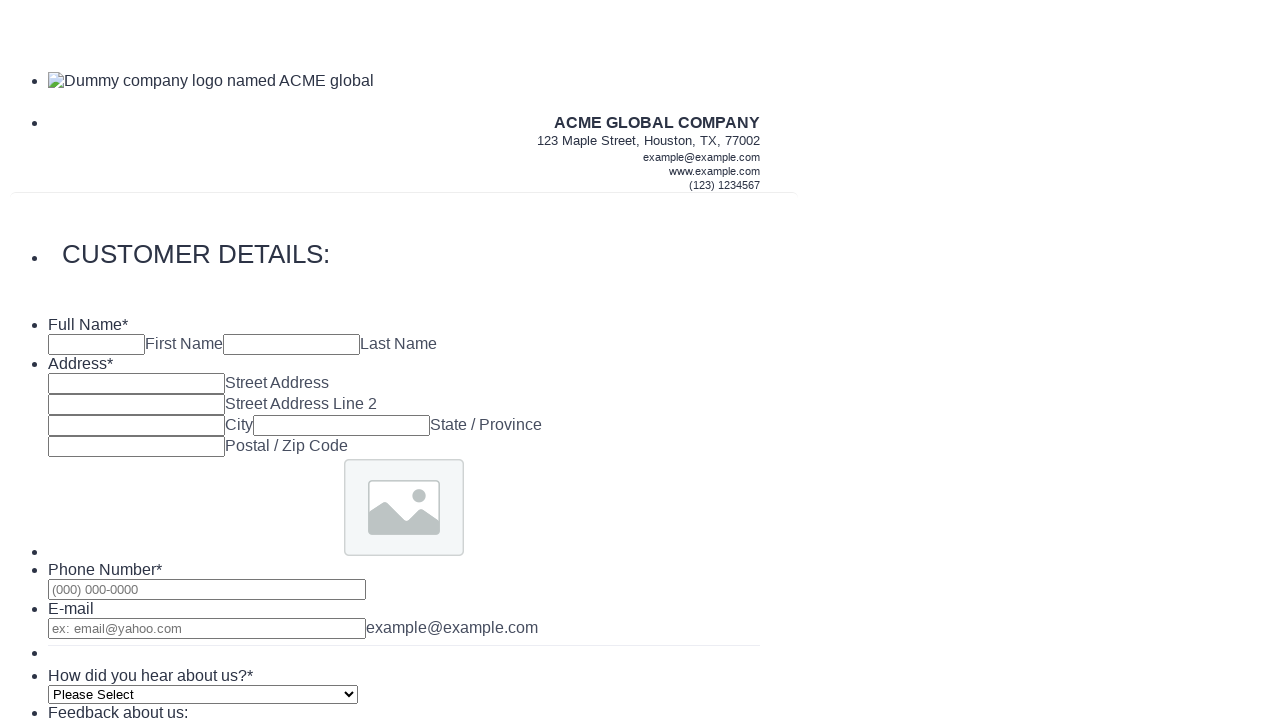

Filled first name field with 'John' using class name selector on .form-textbox
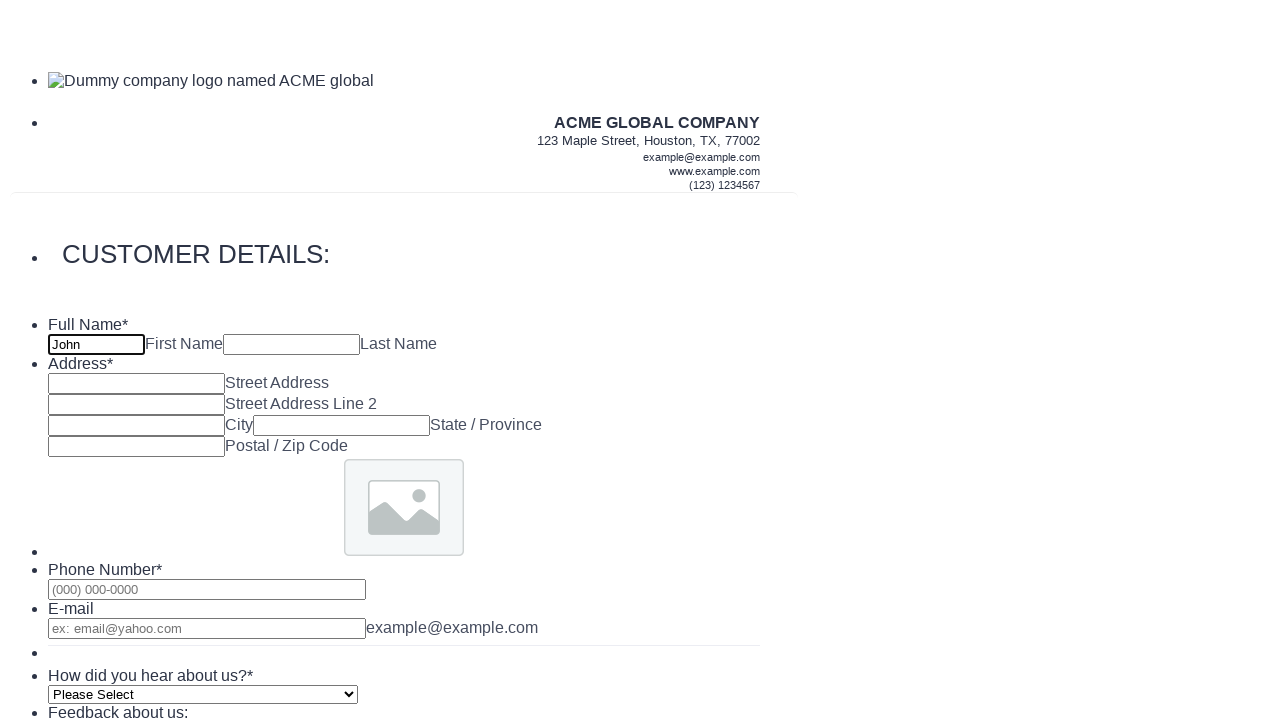

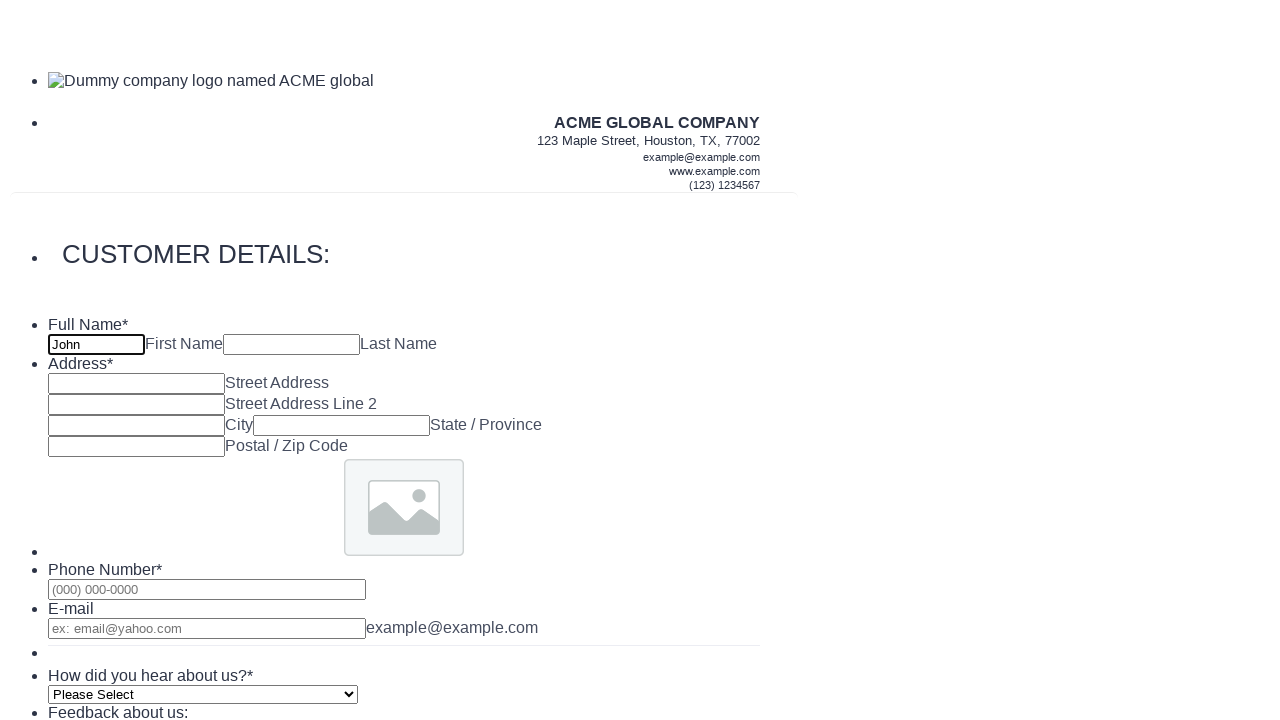